Navigates to Gmail, clicks the Help link to open a new window, and switches between the windows to verify multi-window handling

Starting URL: https://gmail.com

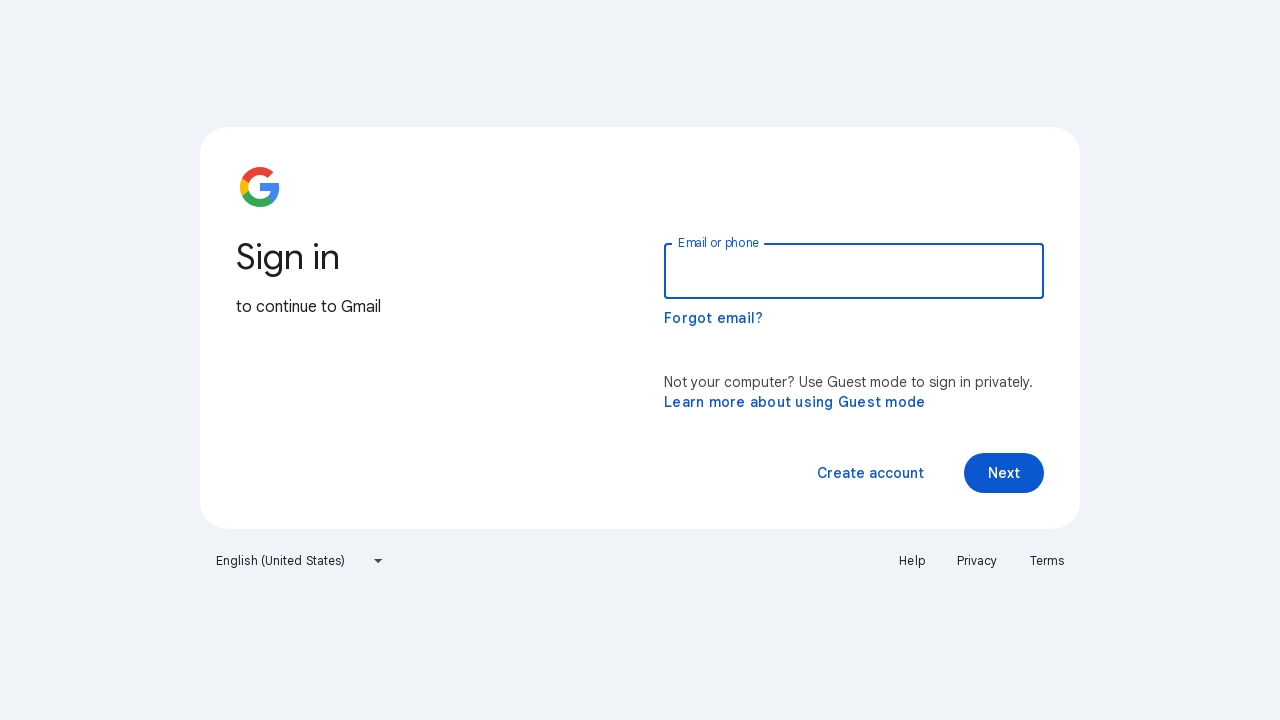

Clicked Help link to open new window at (912, 561) on a:text('Help')
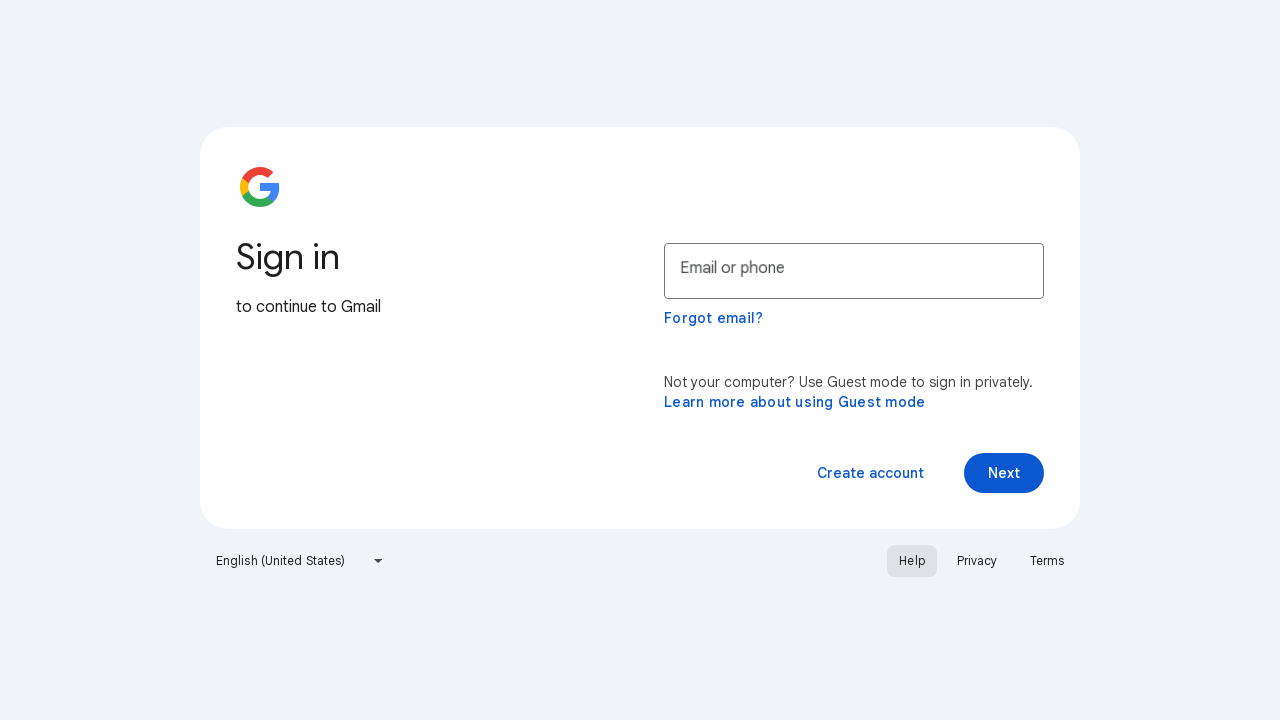

Waited for new page to open
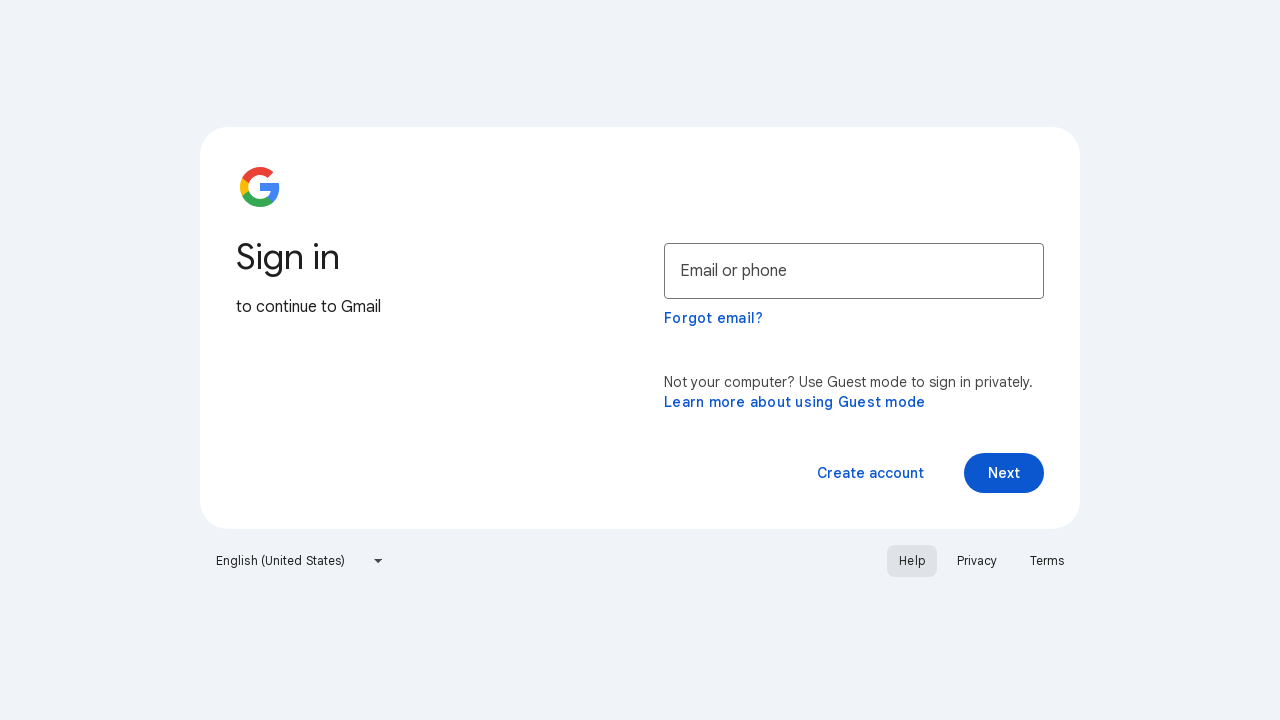

Retrieved all open pages from context
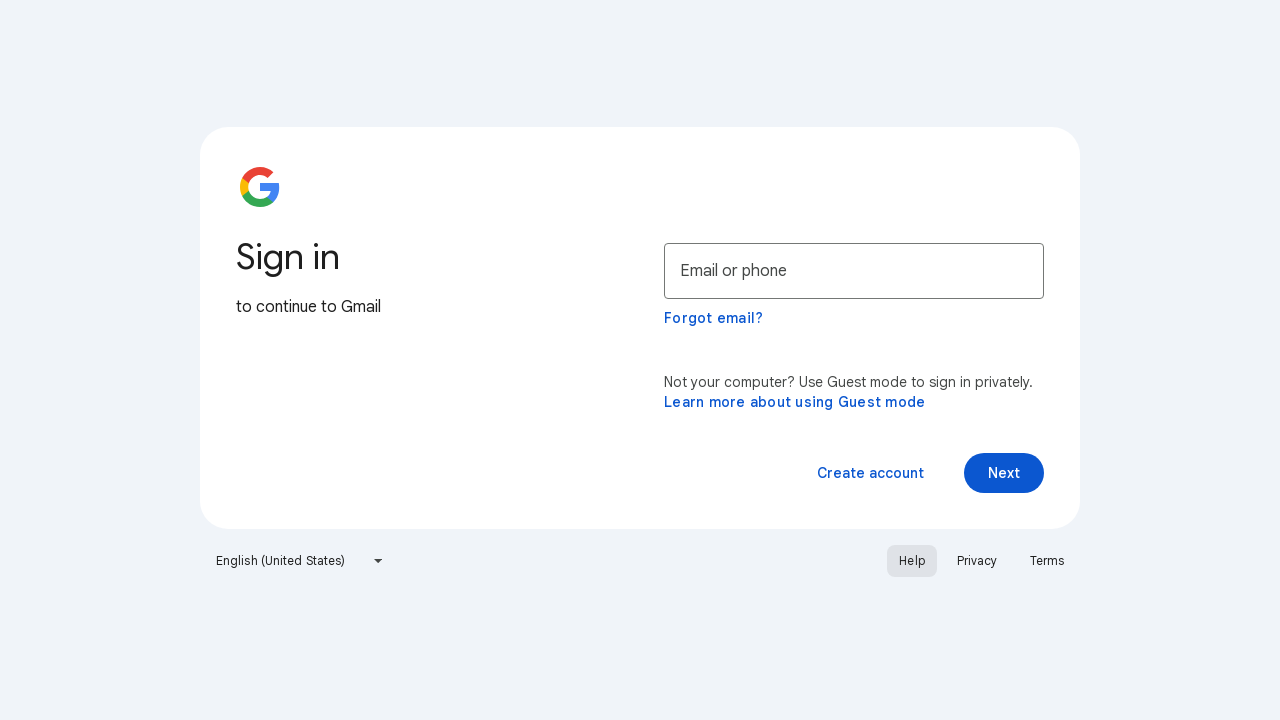

Switched to Help page (second window)
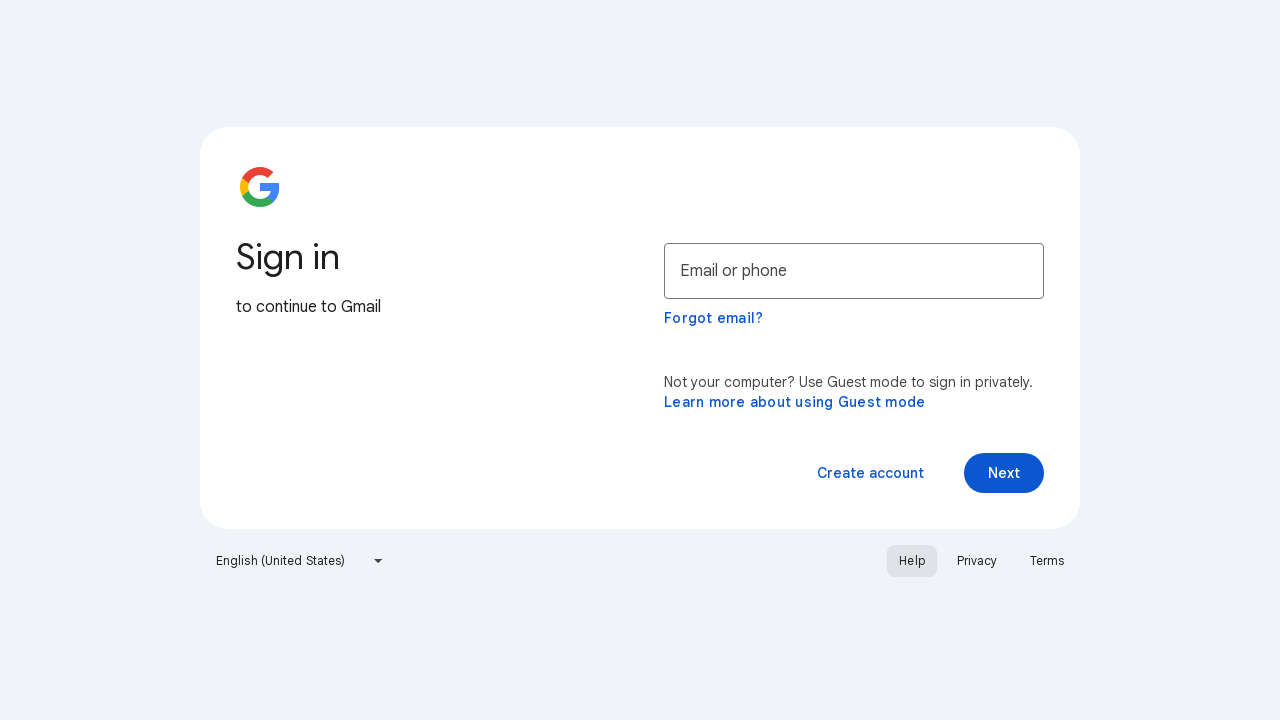

Help page fully loaded
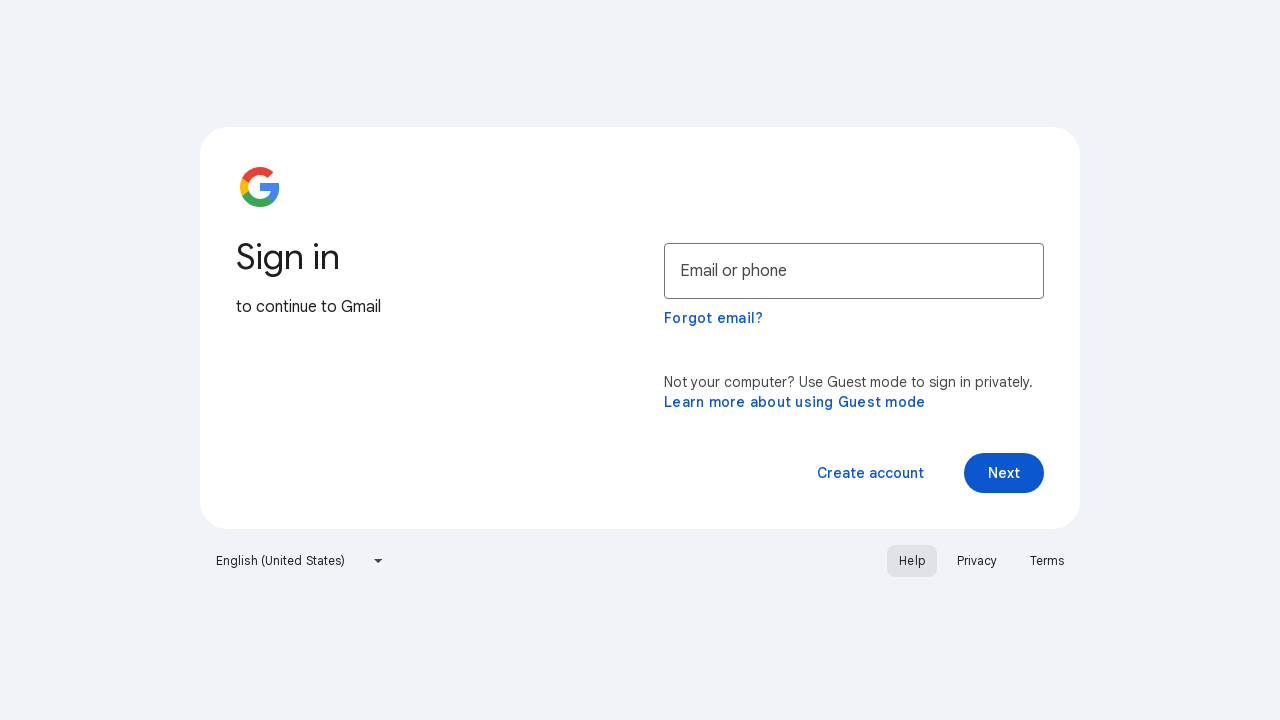

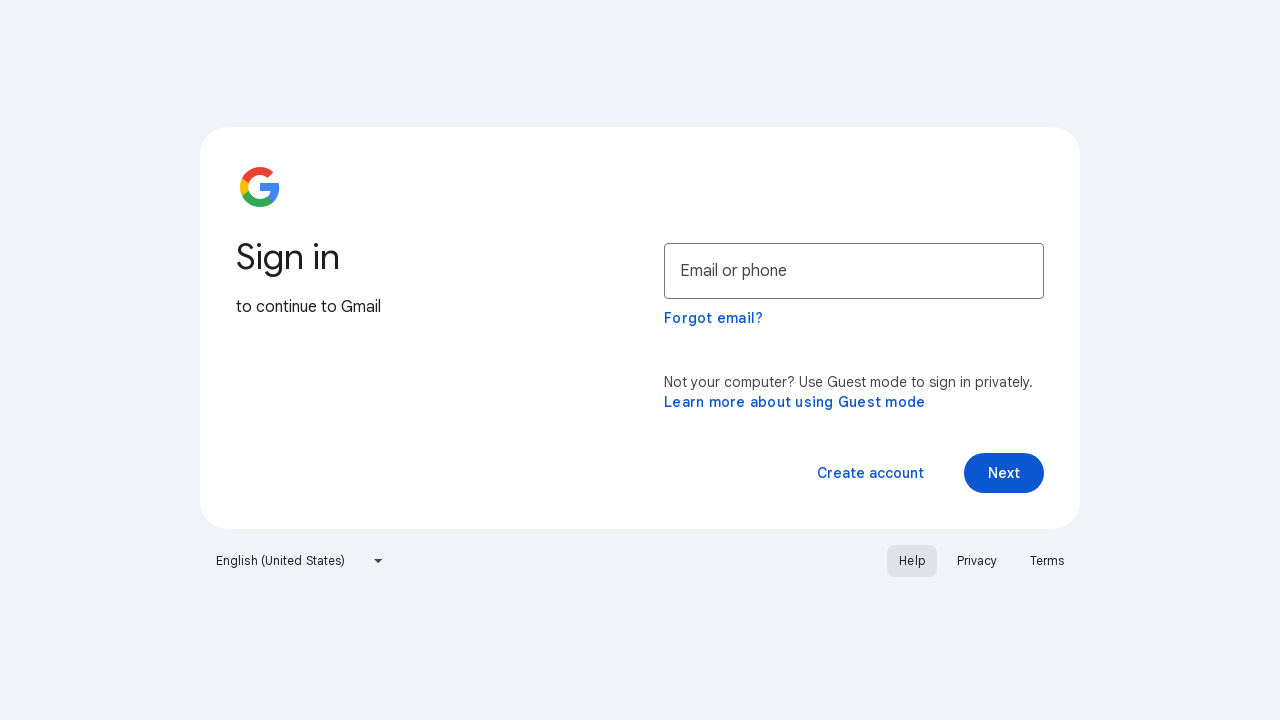